Tests a triangle type identifier application by entering three side lengths, clicking the identify button, and verifying the triangle type result is displayed.

Starting URL: https://testpages.eviltester.com/styled/apps/triangle/triangle001.html

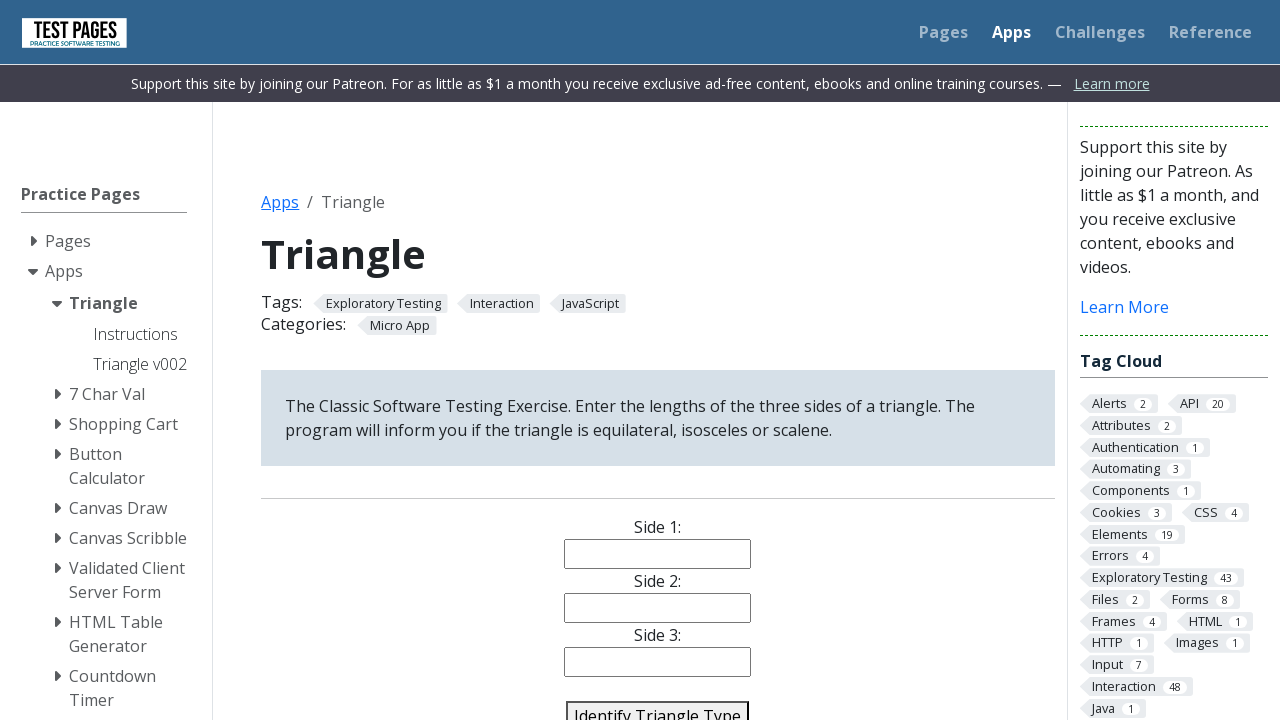

Filled side1 field with '5' on #side1
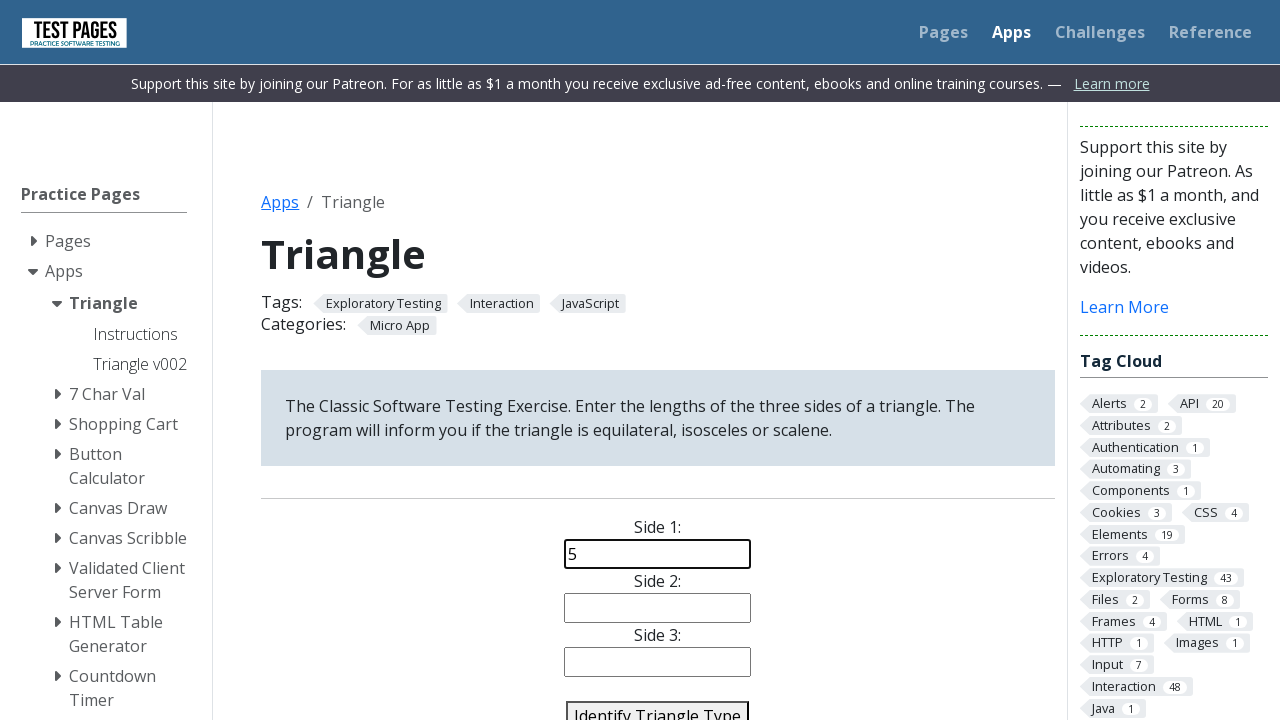

Filled side2 field with '5' on #side2
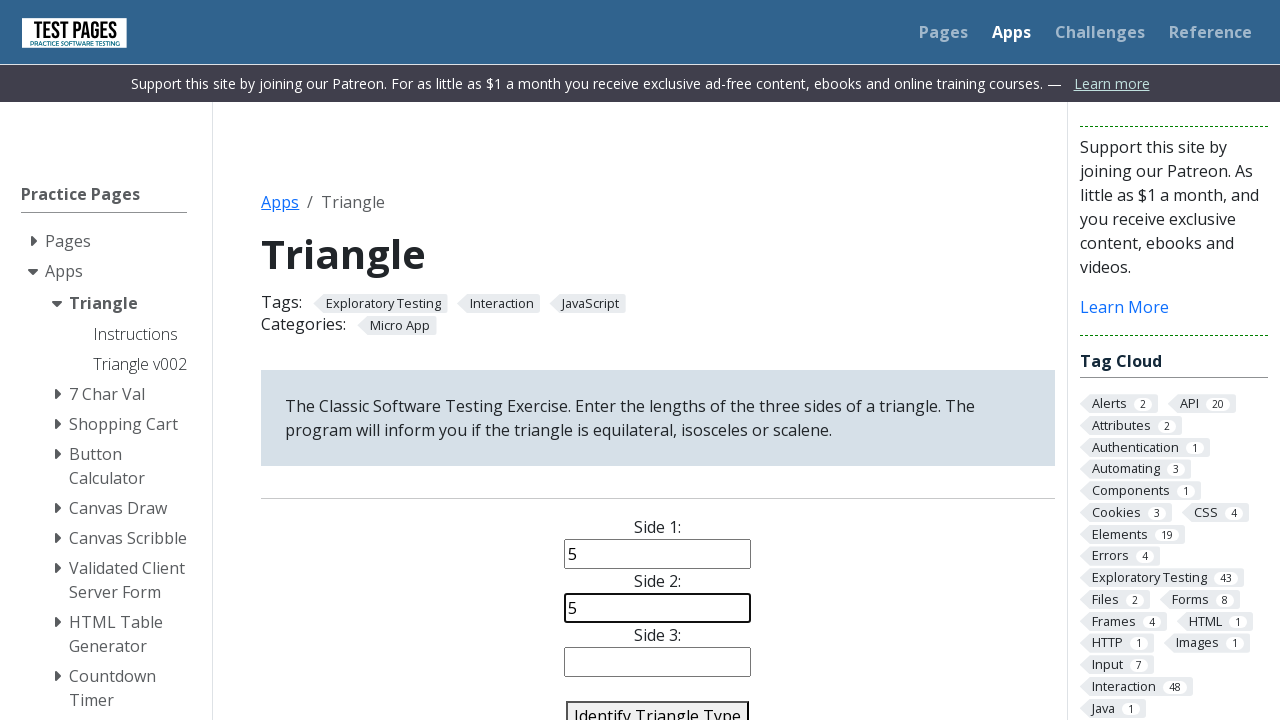

Filled side3 field with '5' on #side3
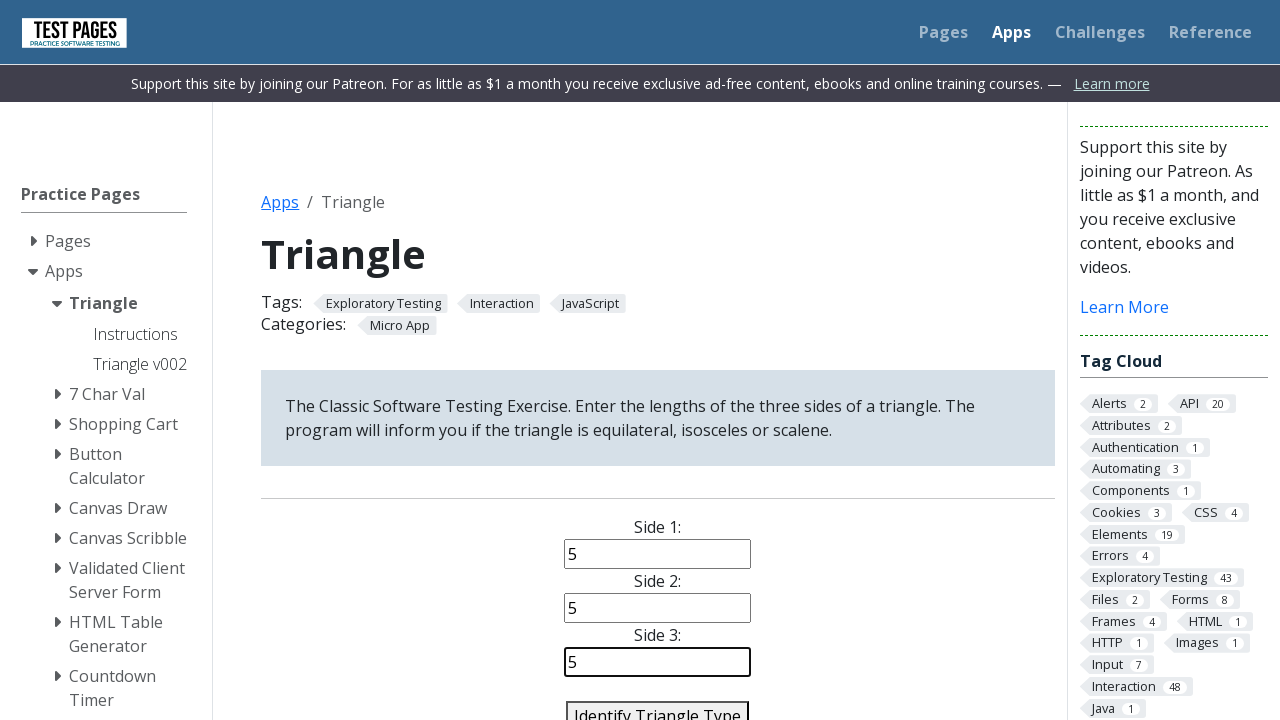

Clicked identify triangle button at (658, 705) on #identify-triangle-action
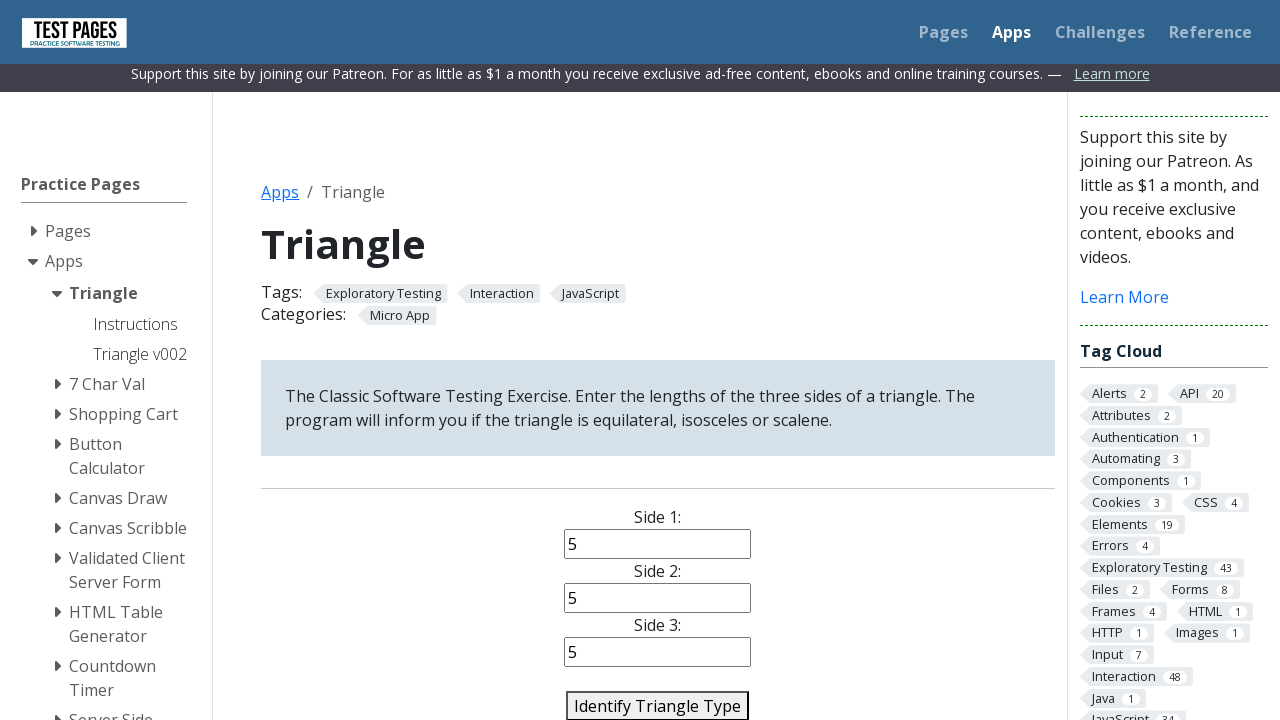

Triangle type result element loaded
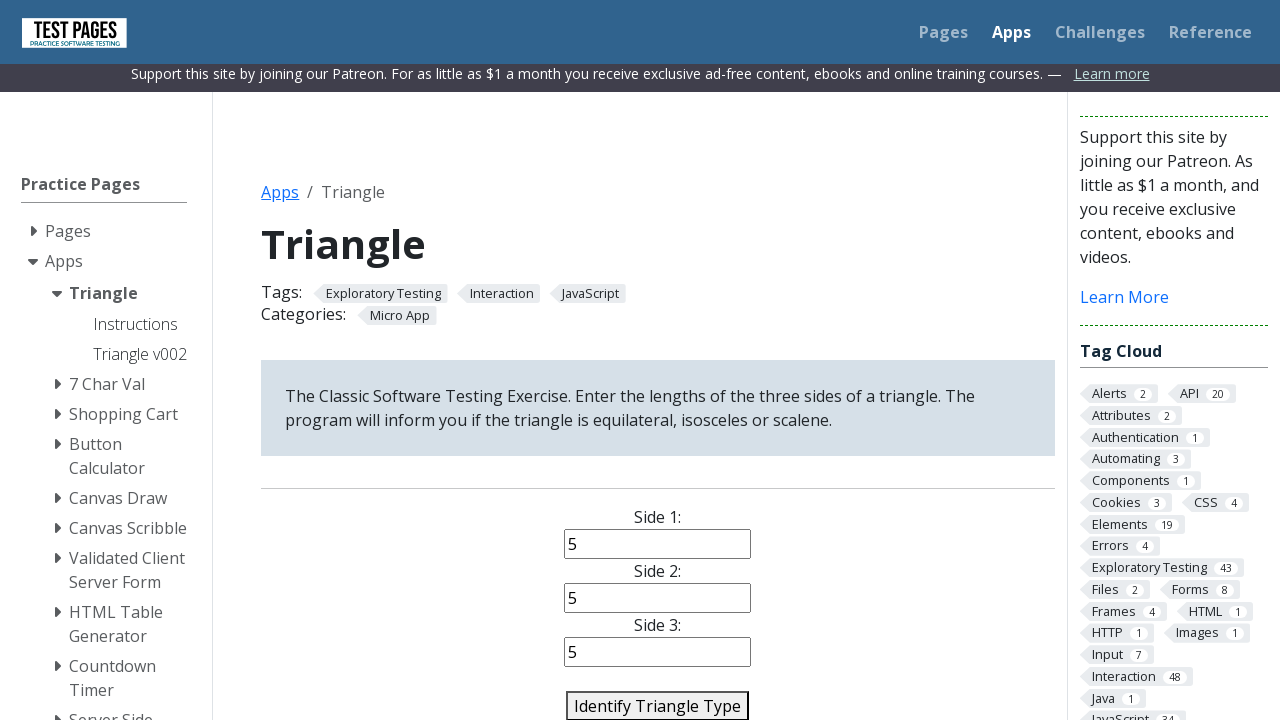

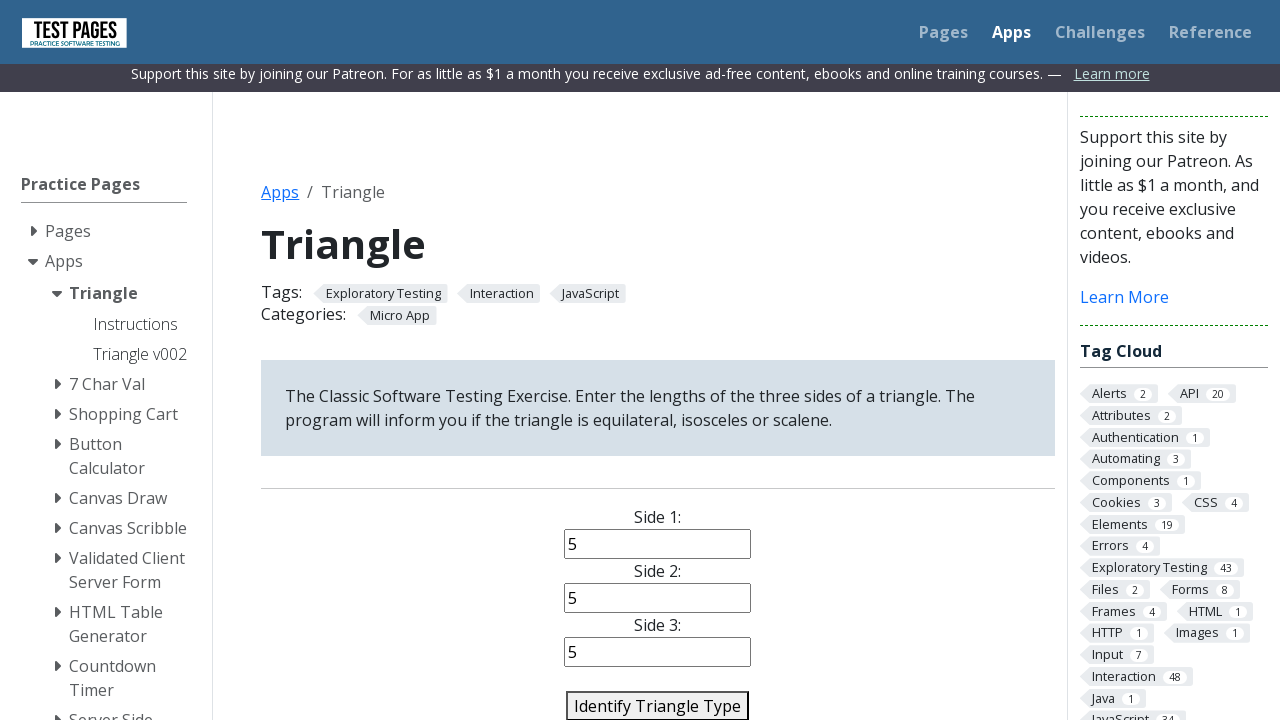